Tests form interaction by selecting a year value from a dropdown/select element on a birthday form

Starting URL: https://kodilla.com/pl/test/form

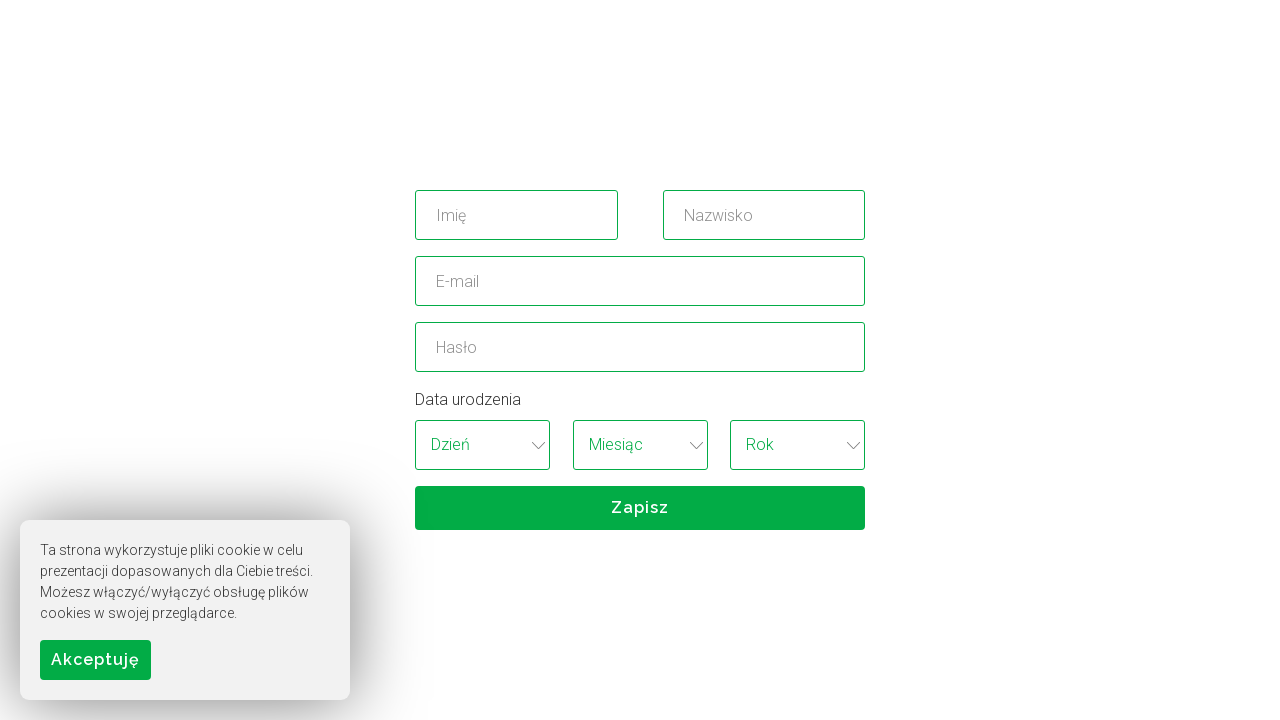

Selected year from birthday dropdown by index (5th option) on #birthday_wrapper select:nth-of-type(3)
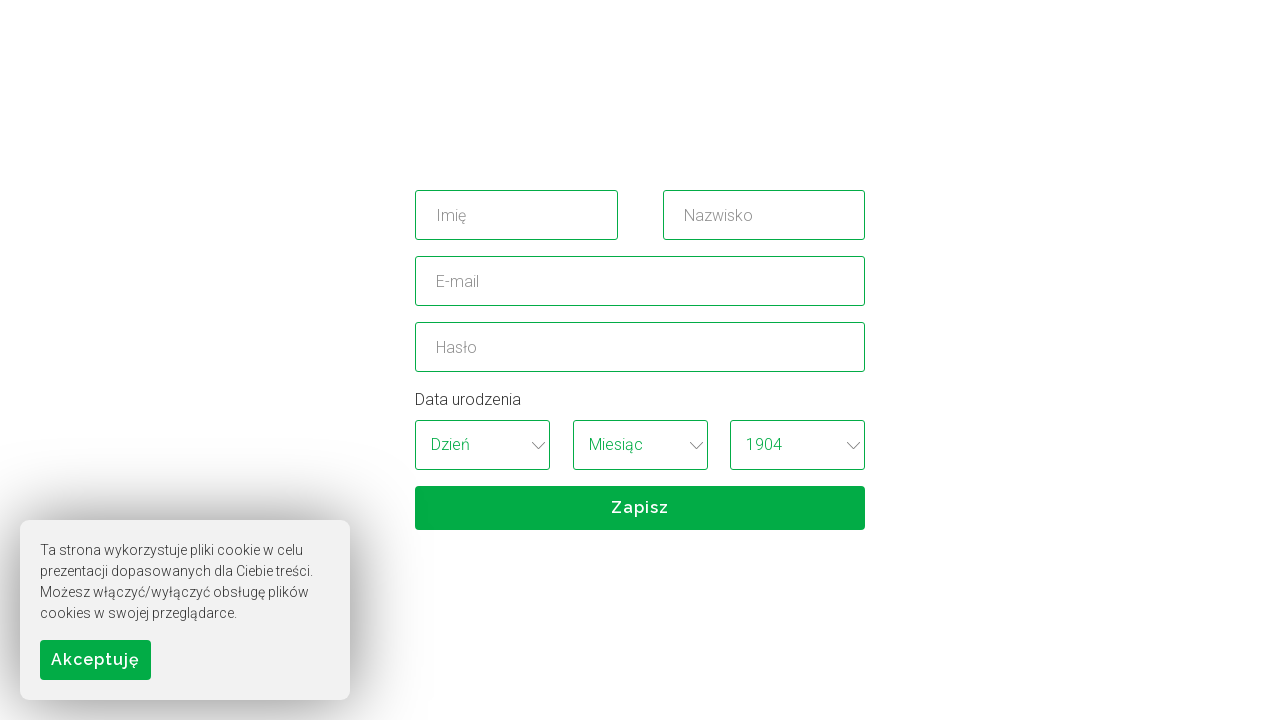

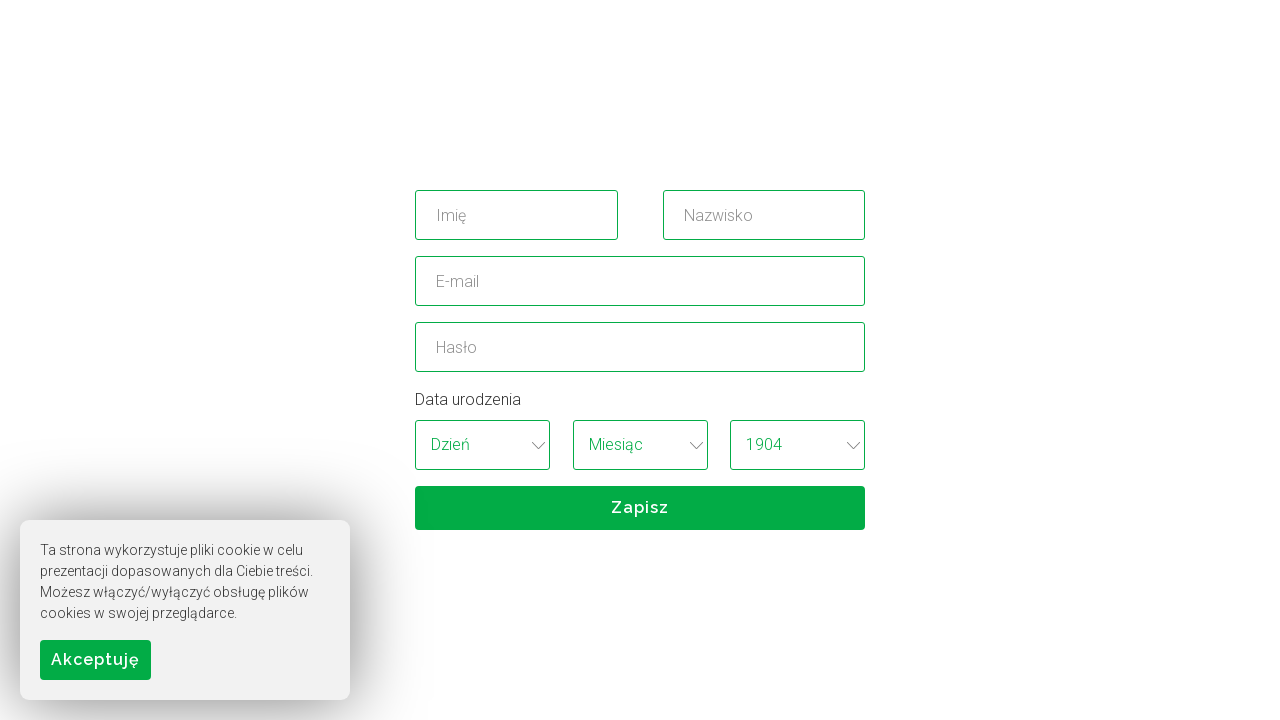